Tests JavaScript alert handling by clicking a button that triggers an alert and then accepting the alert dialog

Starting URL: https://demoqa.com/alerts

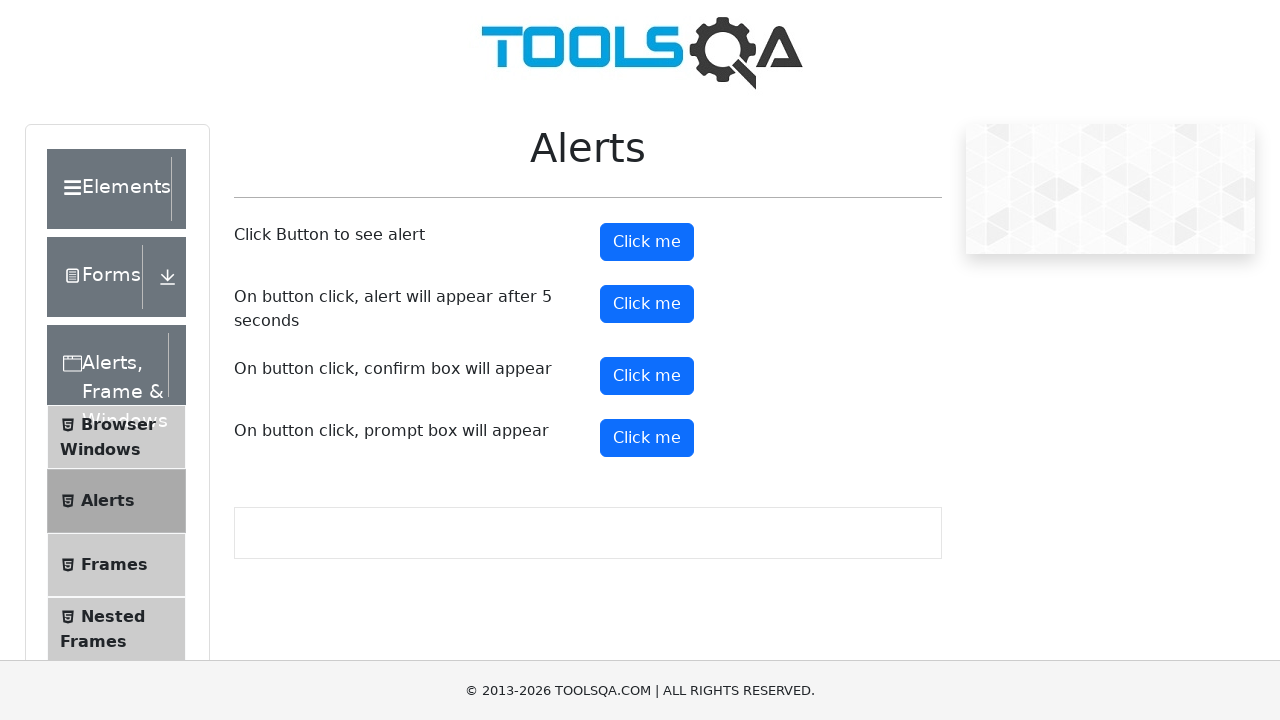

Set up dialog handler to accept alerts
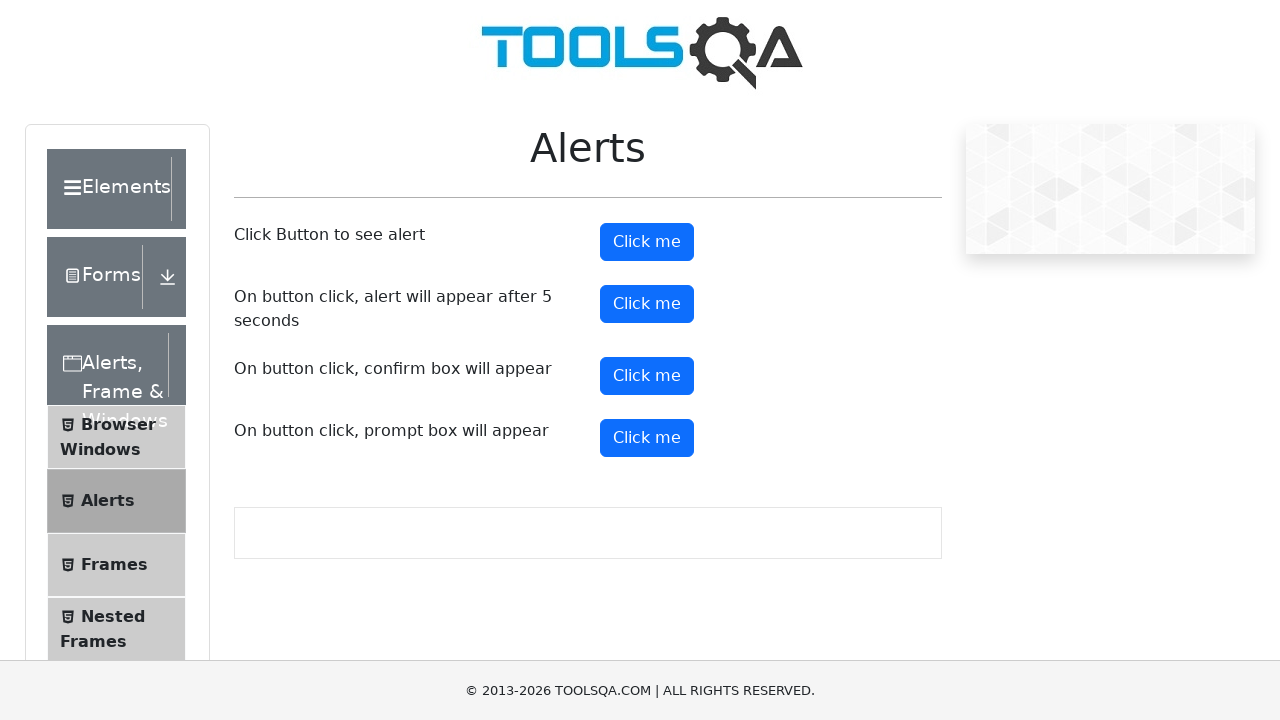

Clicked alert button to trigger JavaScript alert at (647, 242) on #alertButton
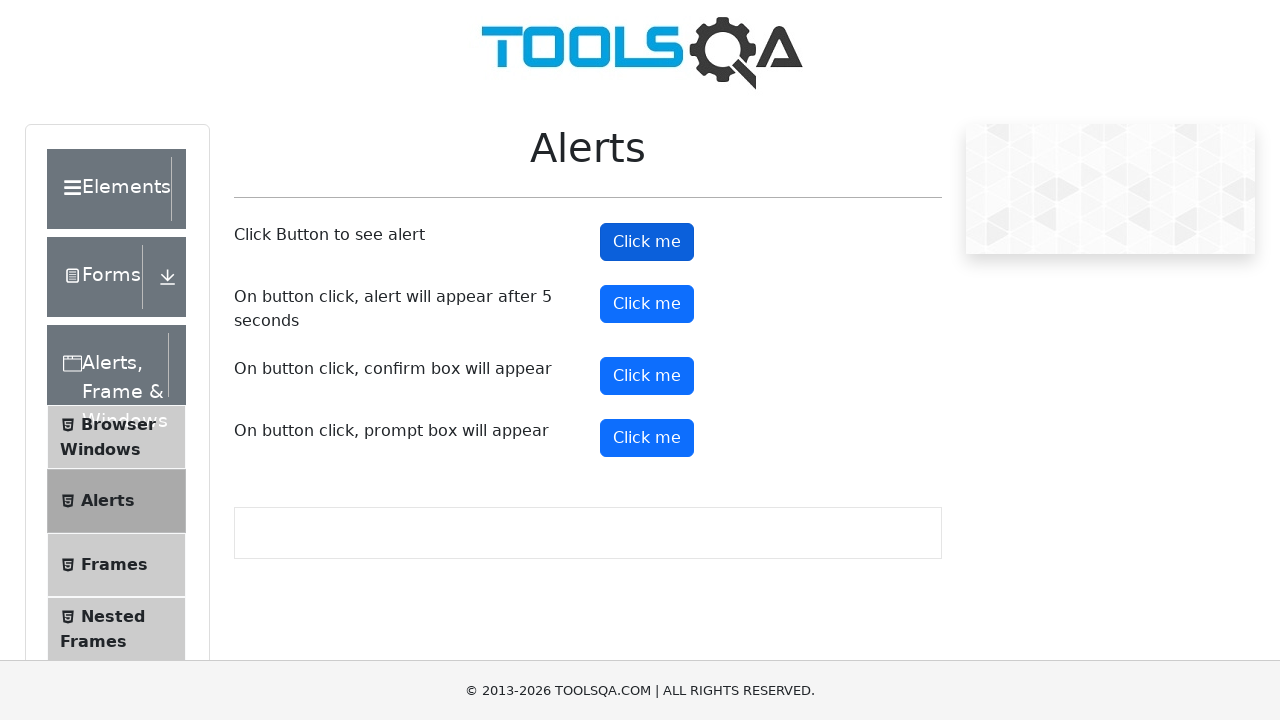

Waited 500ms for alert to be processed
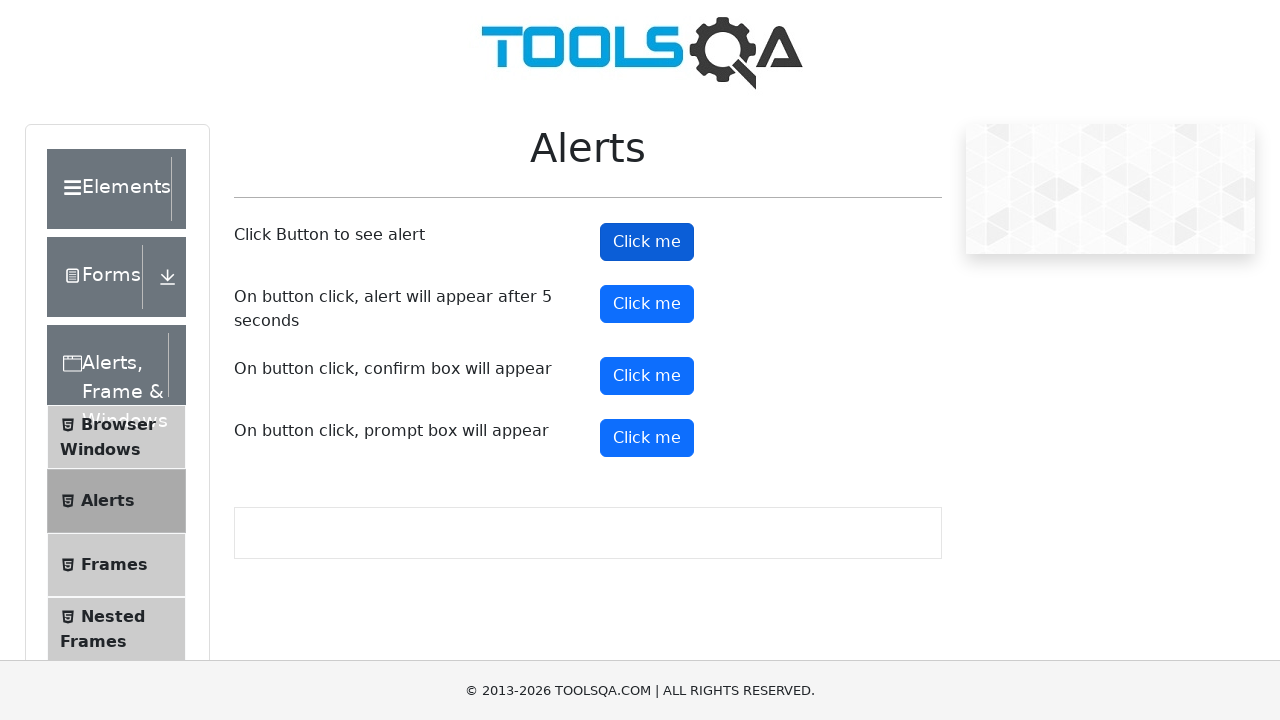

Verified page title: demosite
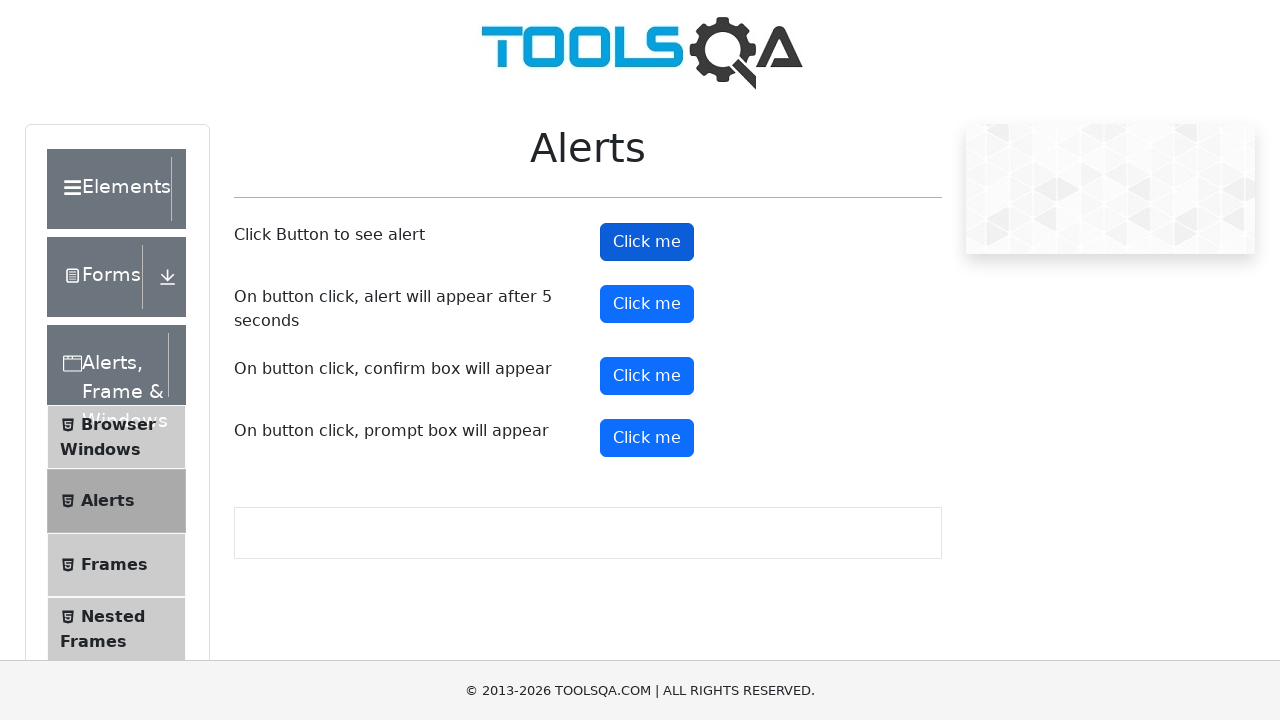

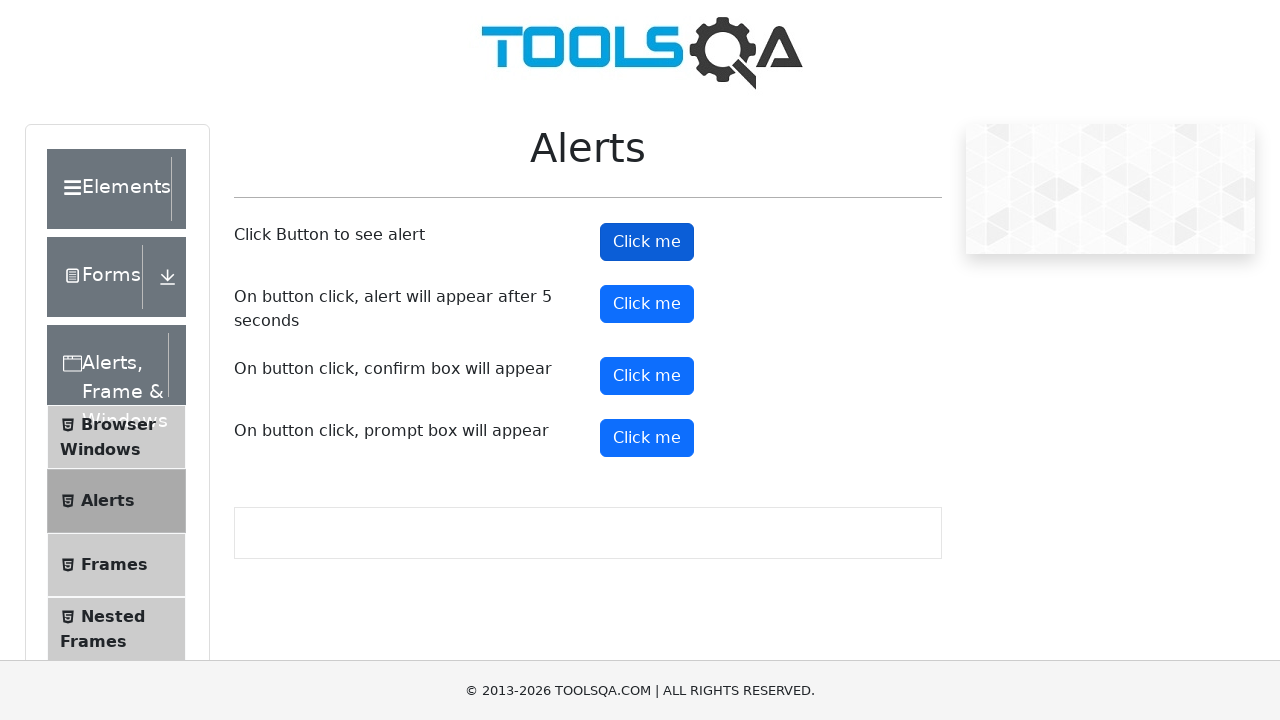